Tests drag and drop functionality on jQuery UI demo page by dragging an element into a droppable zone within an iframe

Starting URL: https://jqueryui.com/droppable

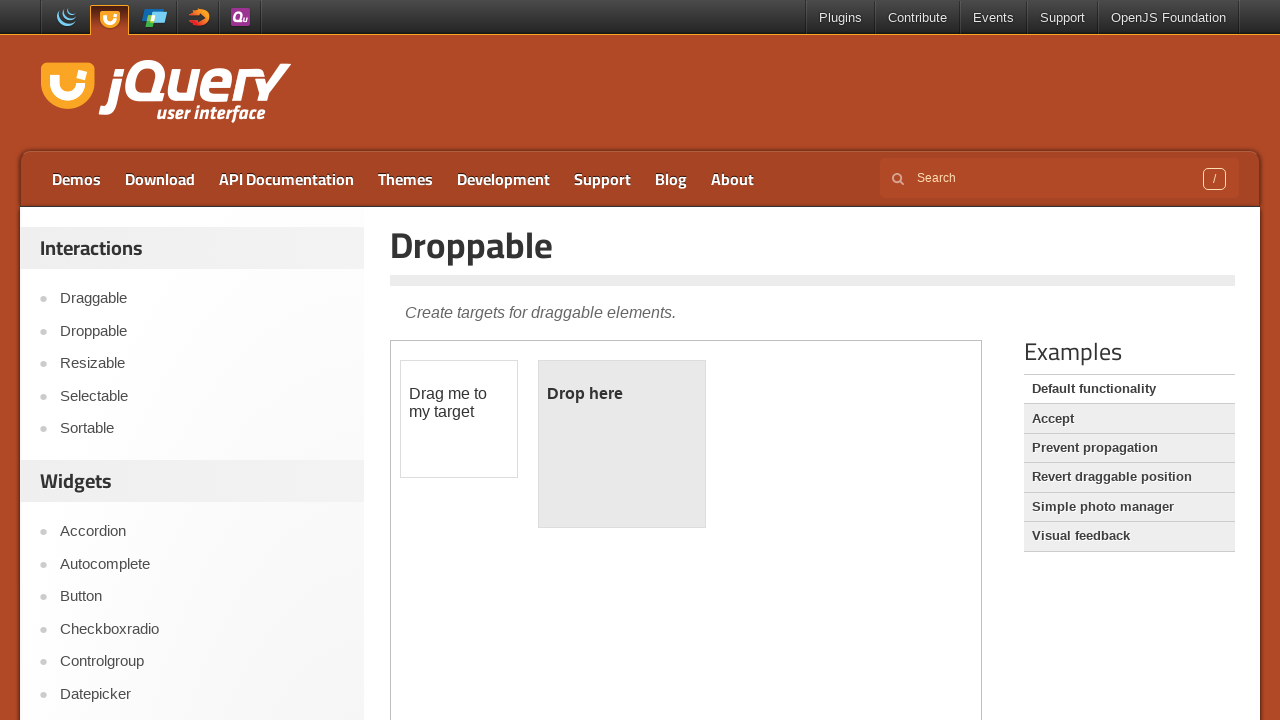

Navigated to jQuery UI droppable demo page
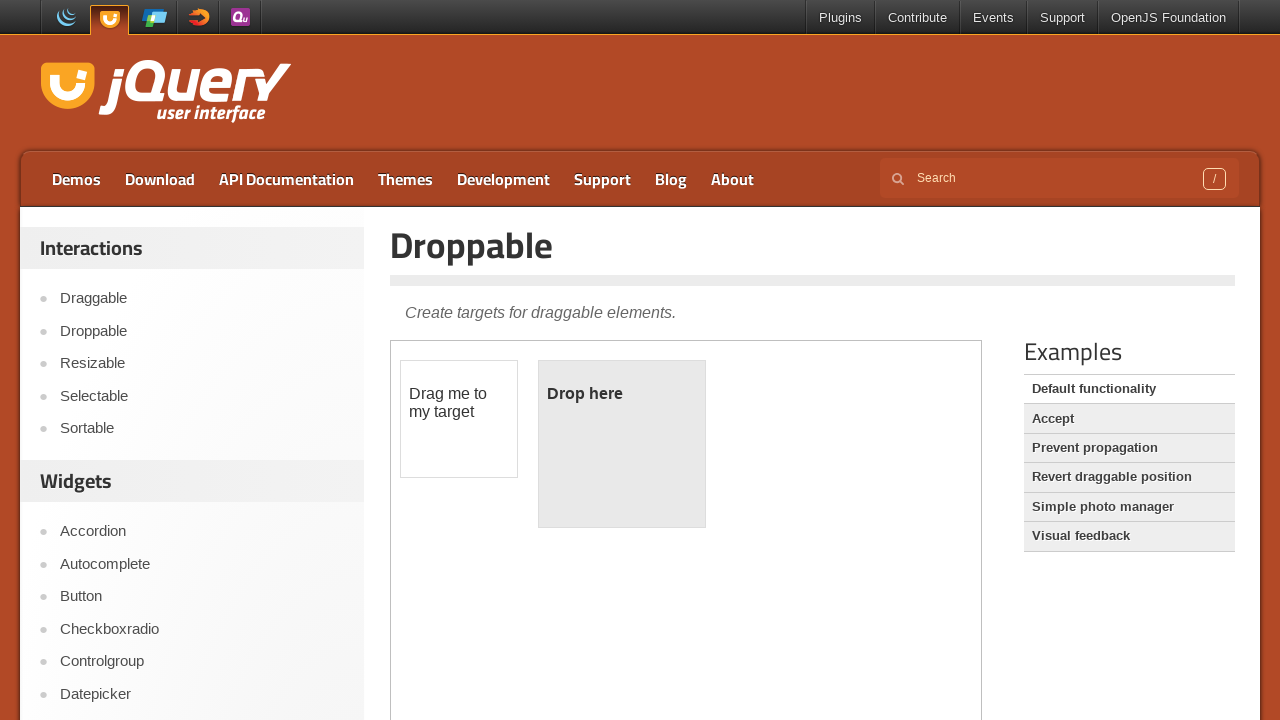

Located the demo iframe
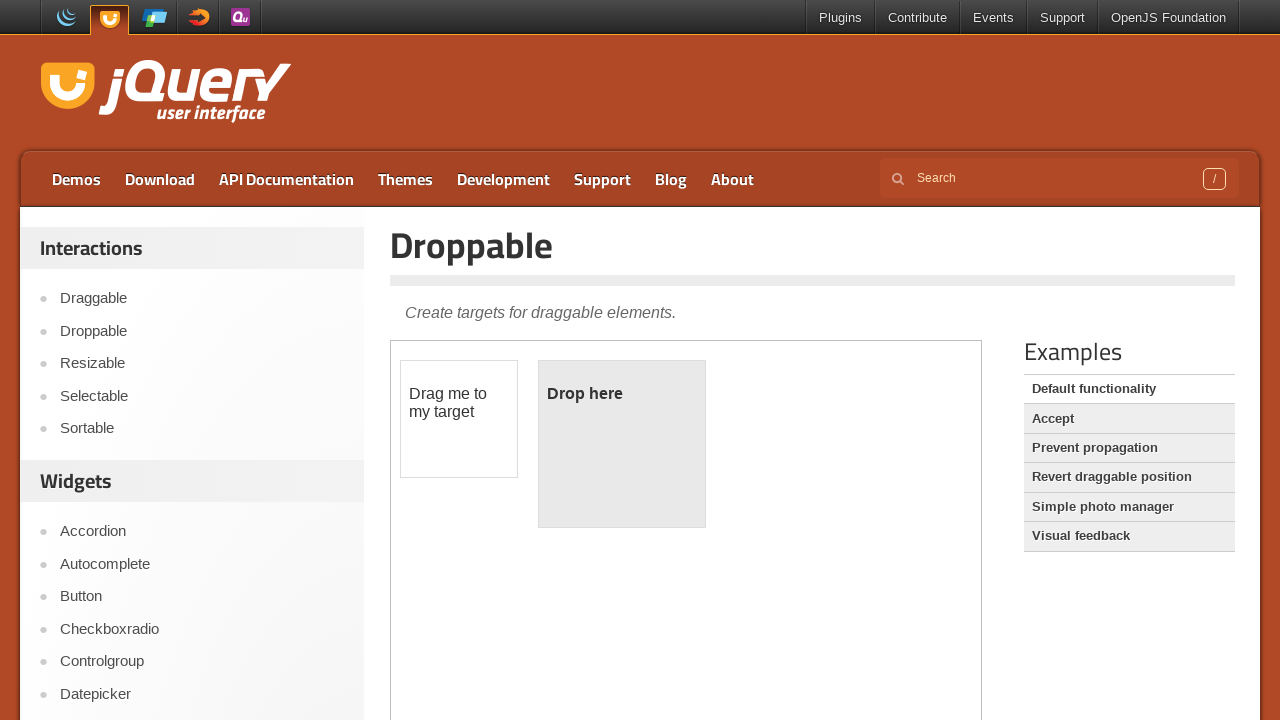

Located the draggable element
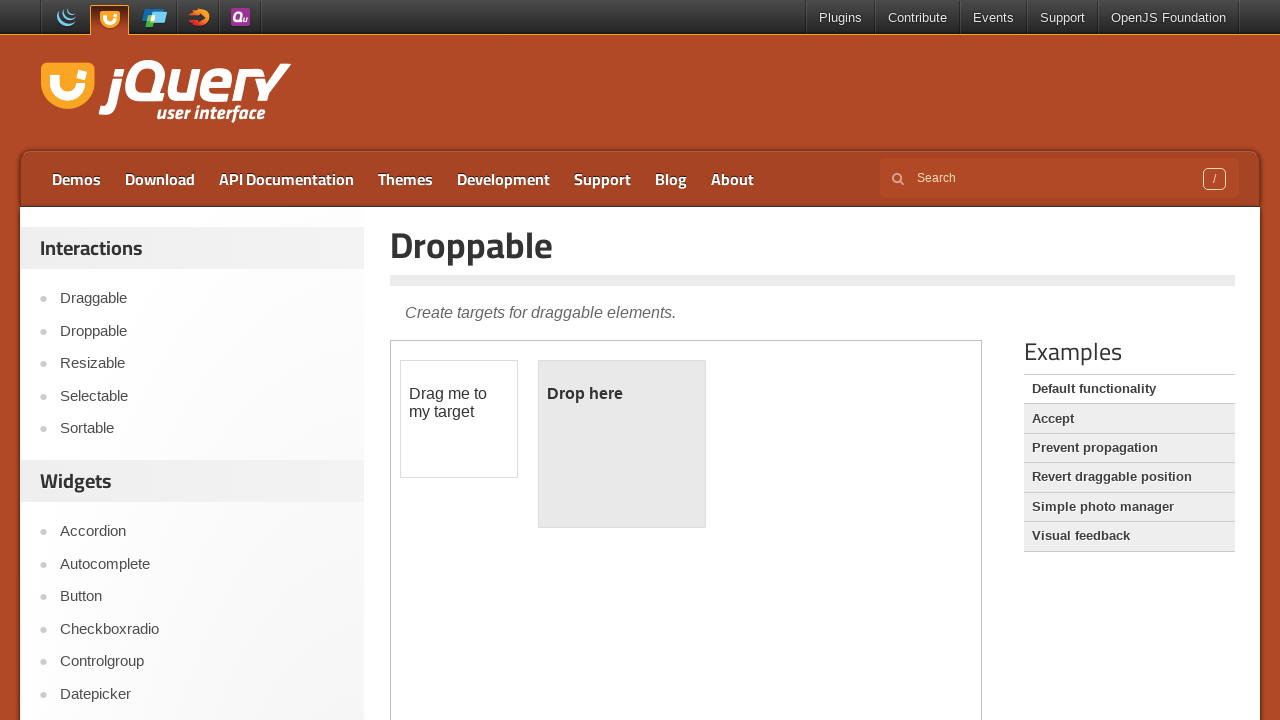

Located the droppable zone
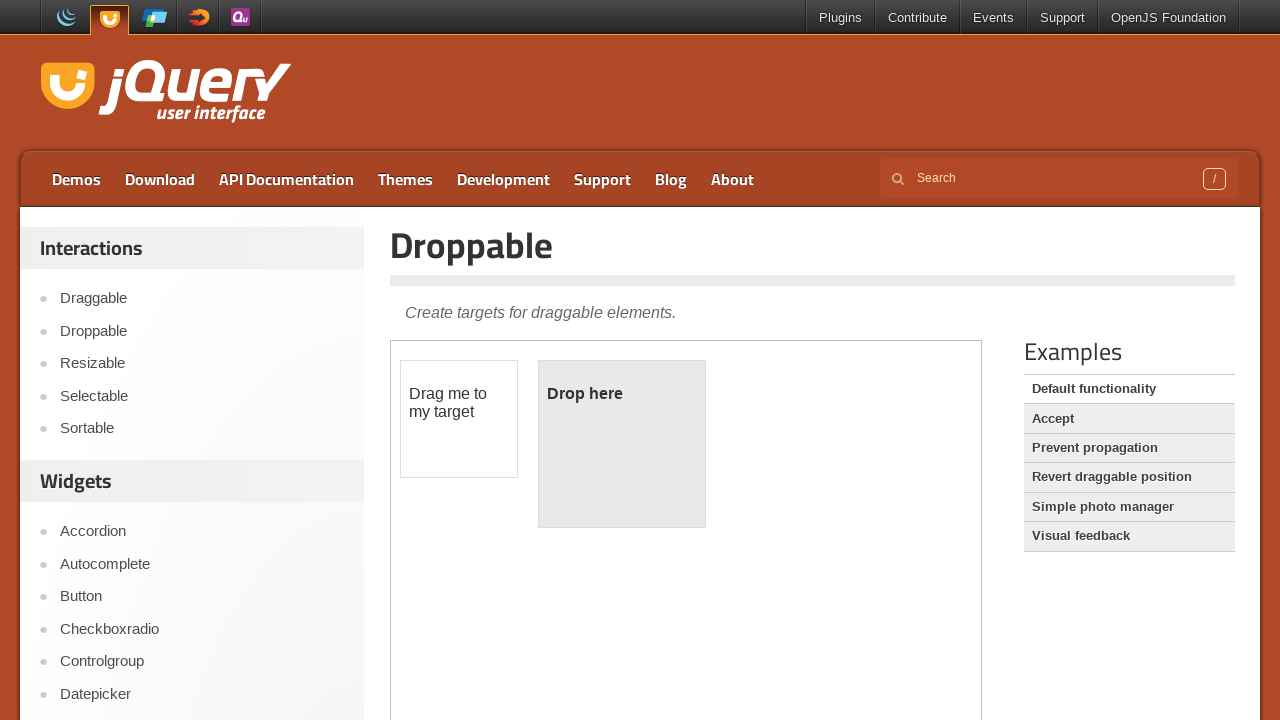

Dragged the draggable element into the droppable zone at (622, 444)
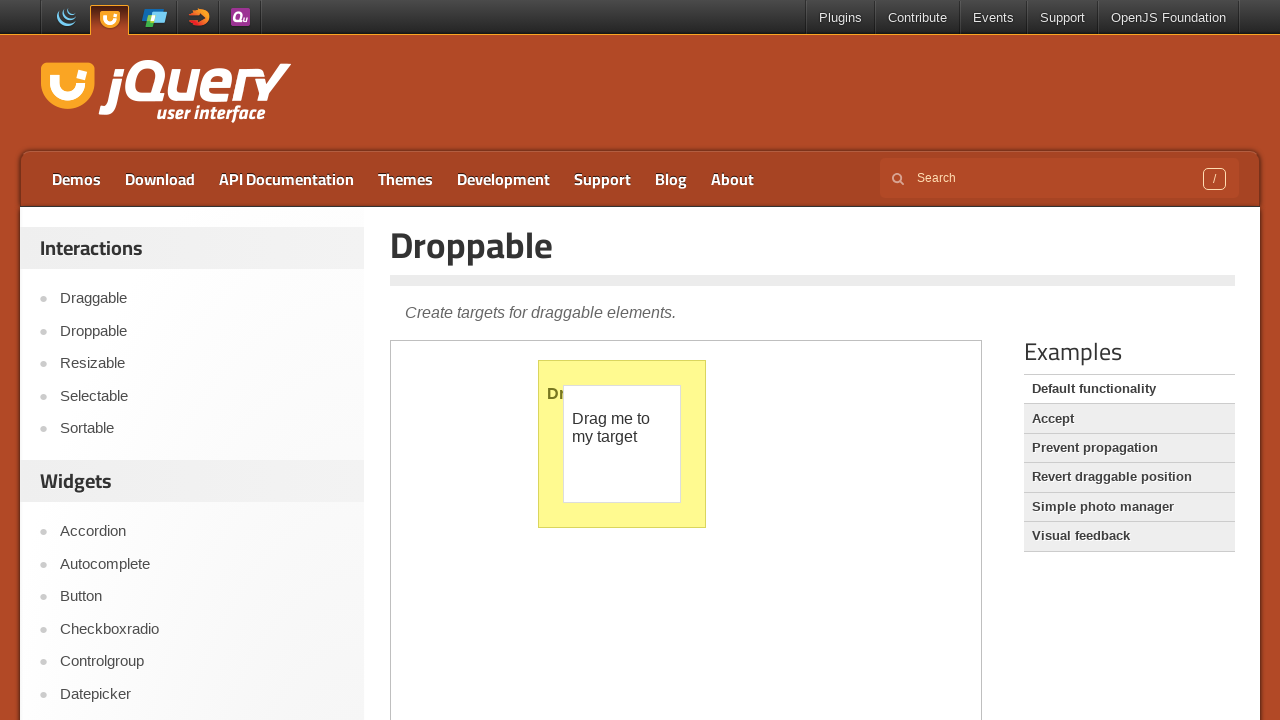

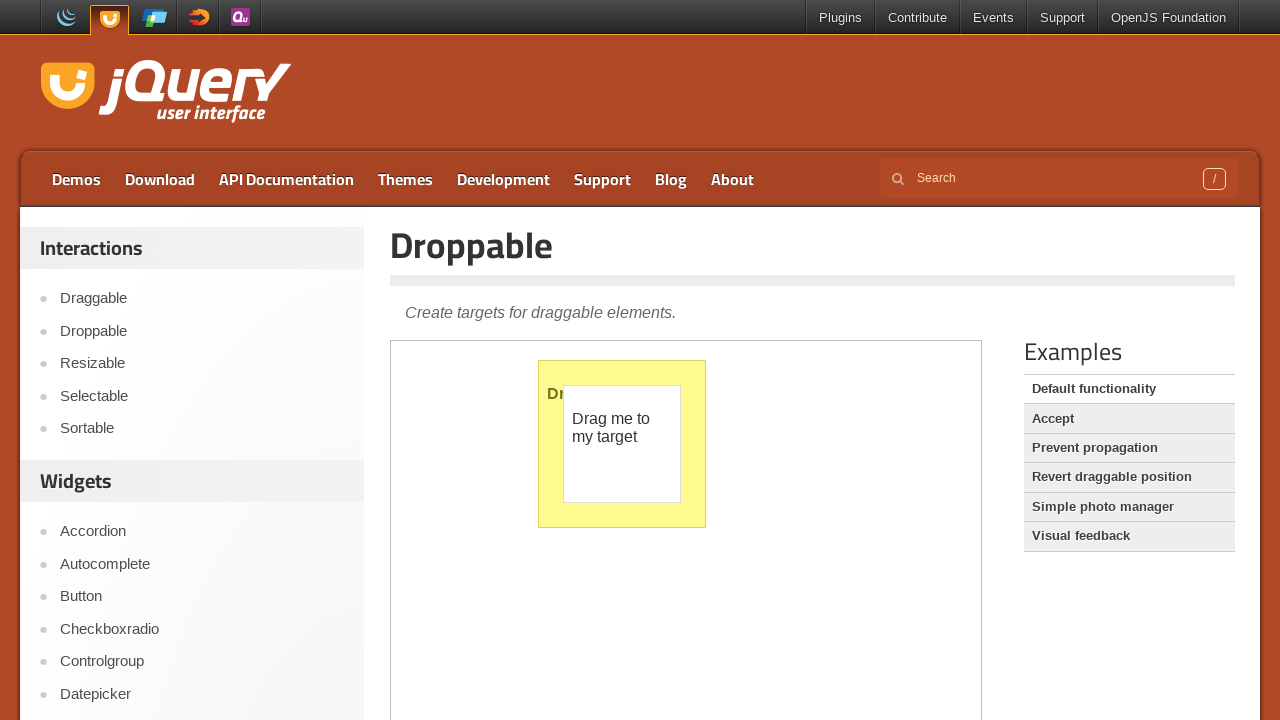